Tests checkbox functionality by clicking on Option1 checkbox and verifying it becomes checked

Starting URL: https://www.rahulshettyacademy.com/AutomationPractice/

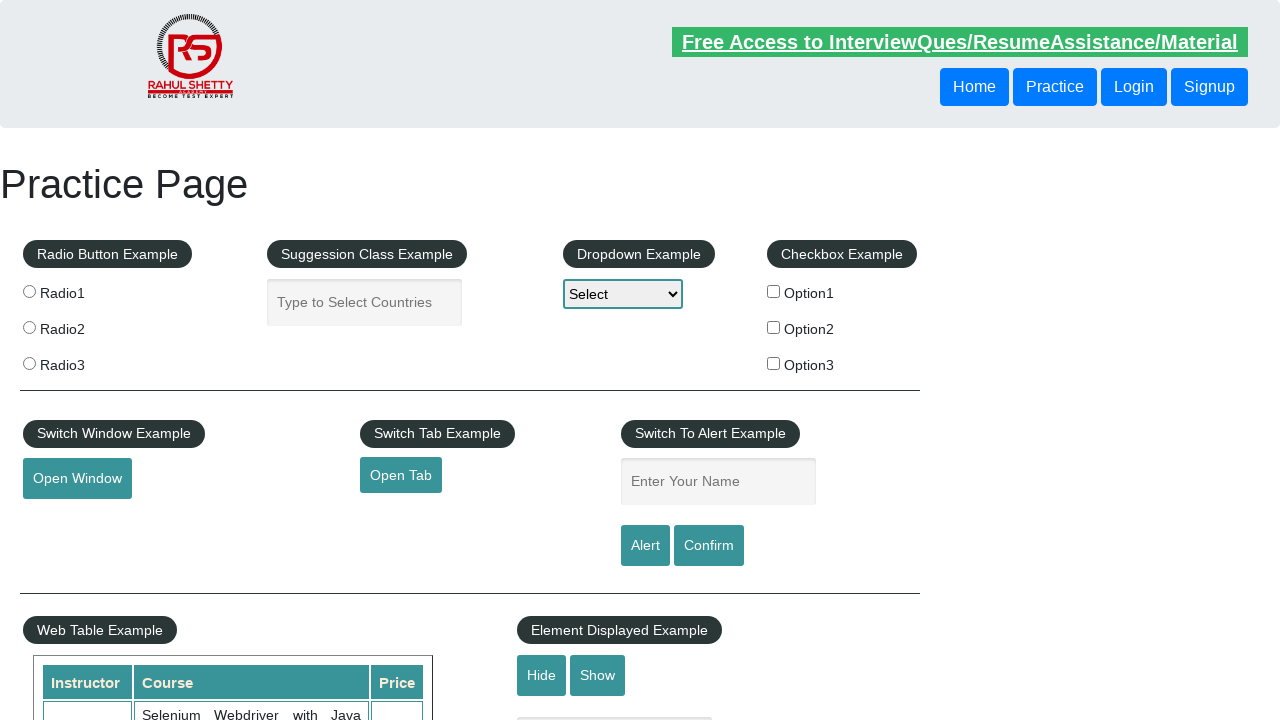

Located Option1 checkbox element
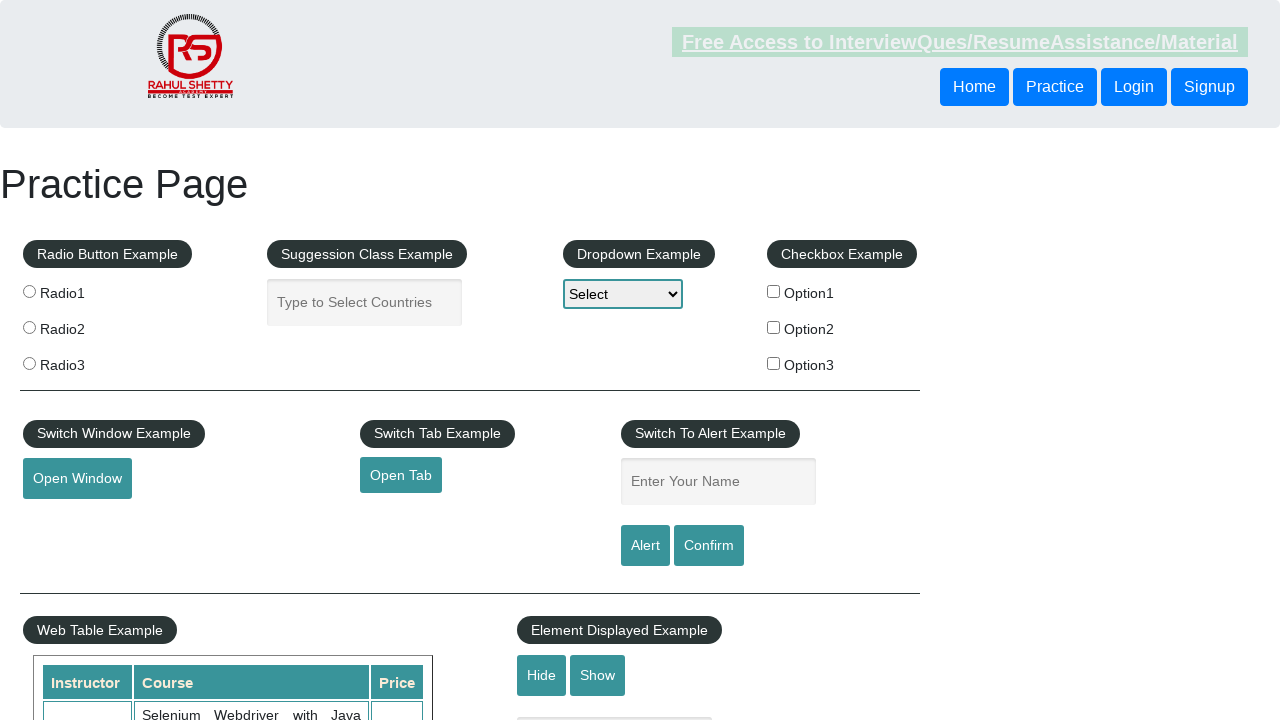

Clicked and checked Option1 checkbox at (774, 291) on #checkBoxOption1
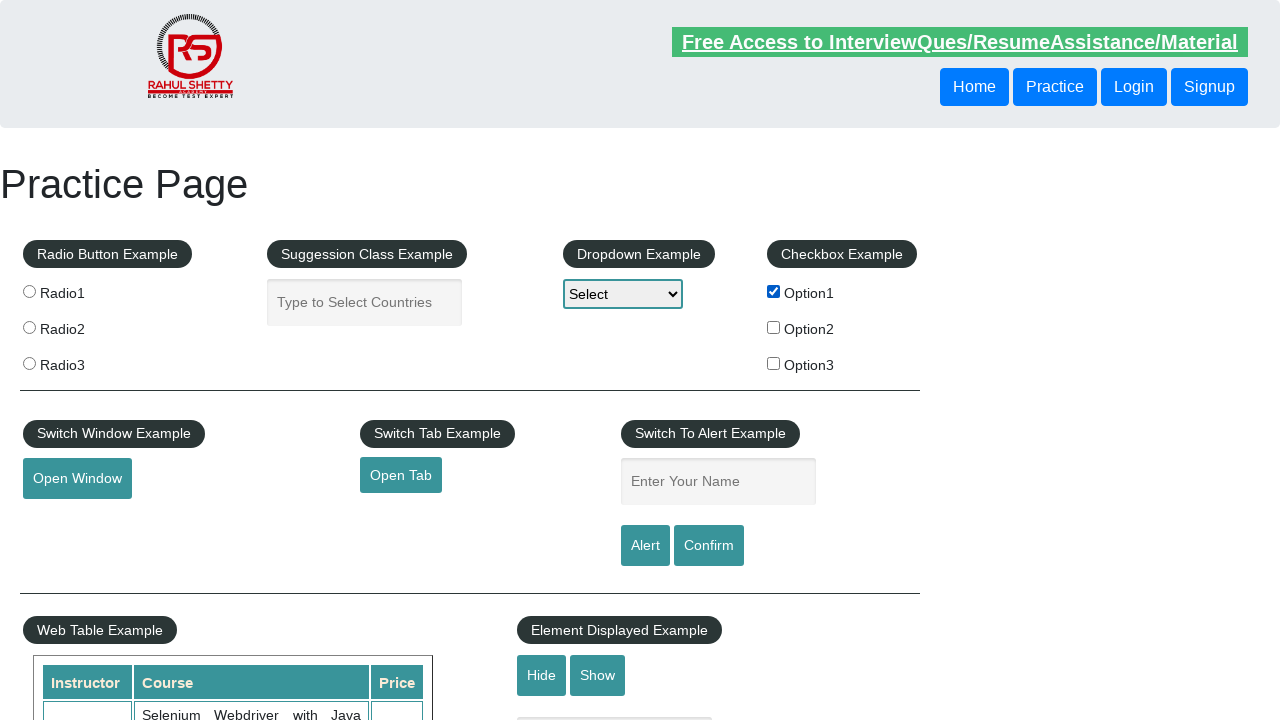

Verified Option1 checkbox is checked
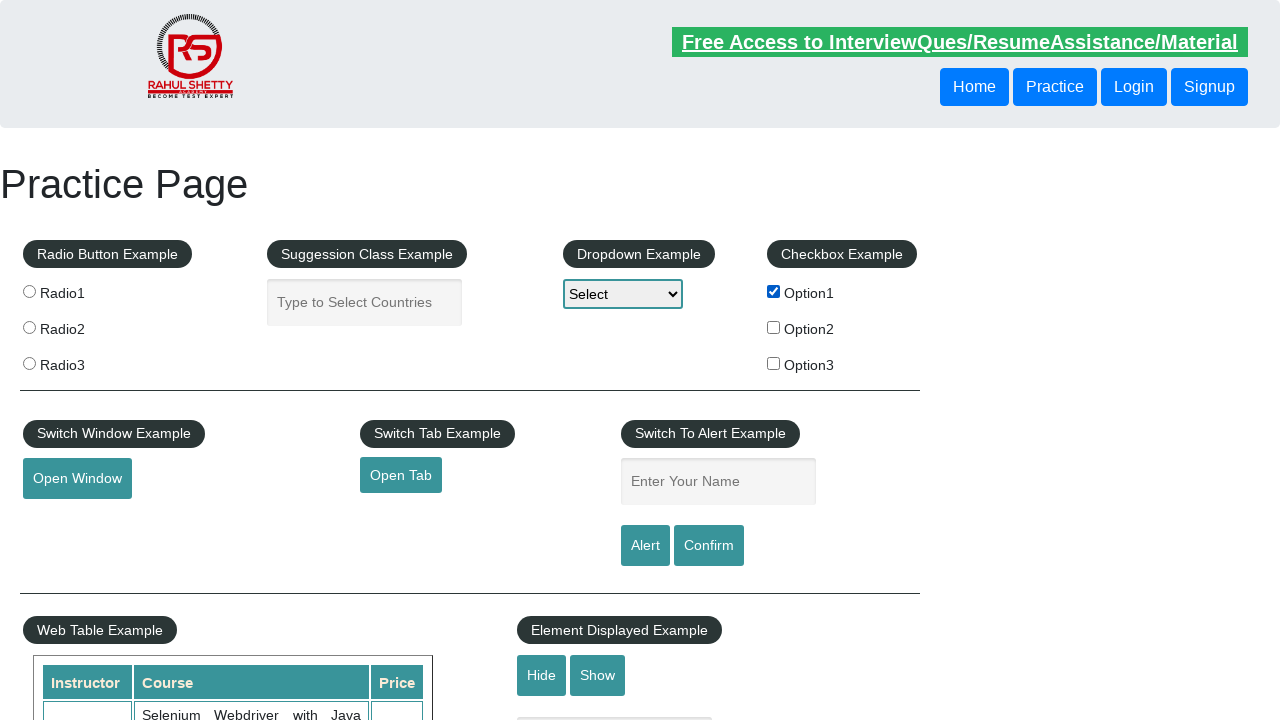

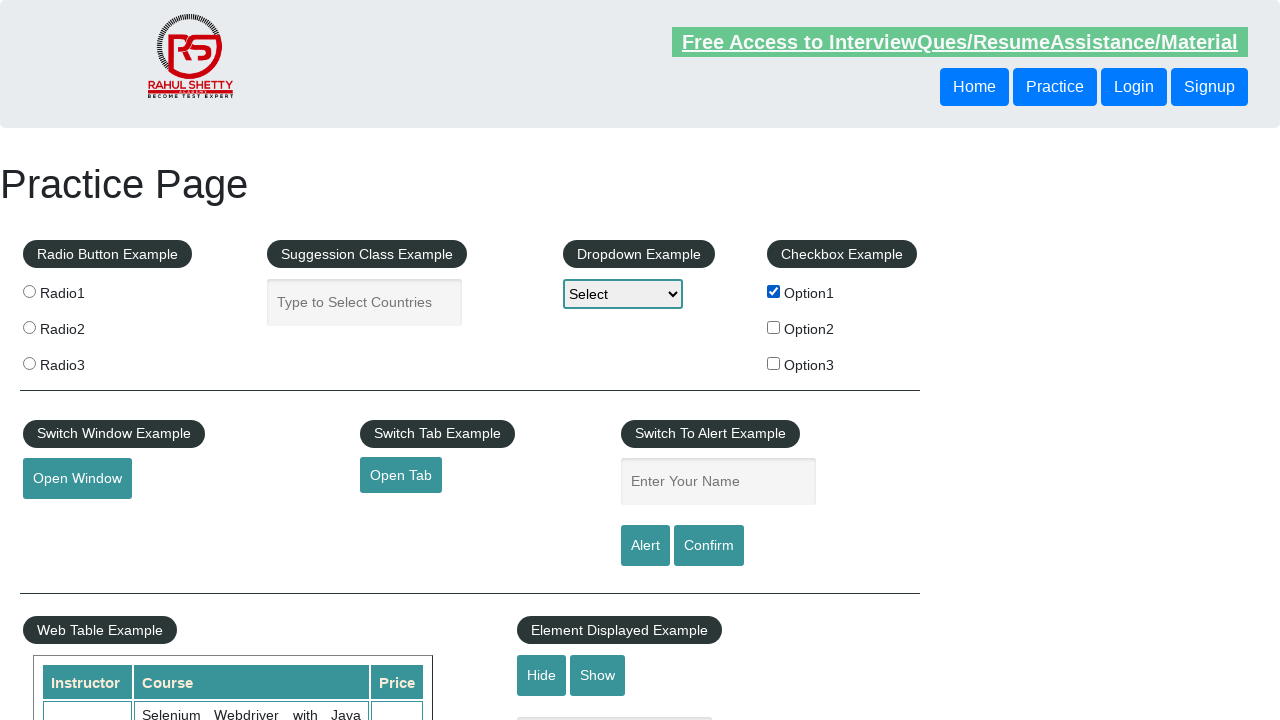